Tests a registration form by filling in all fields (first name, last name, username, email, password, phone, gender, birthday, department, job title, programming language) with generated data and verifying the success message after submission.

Starting URL: https://practice.cydeo.com/registration_form

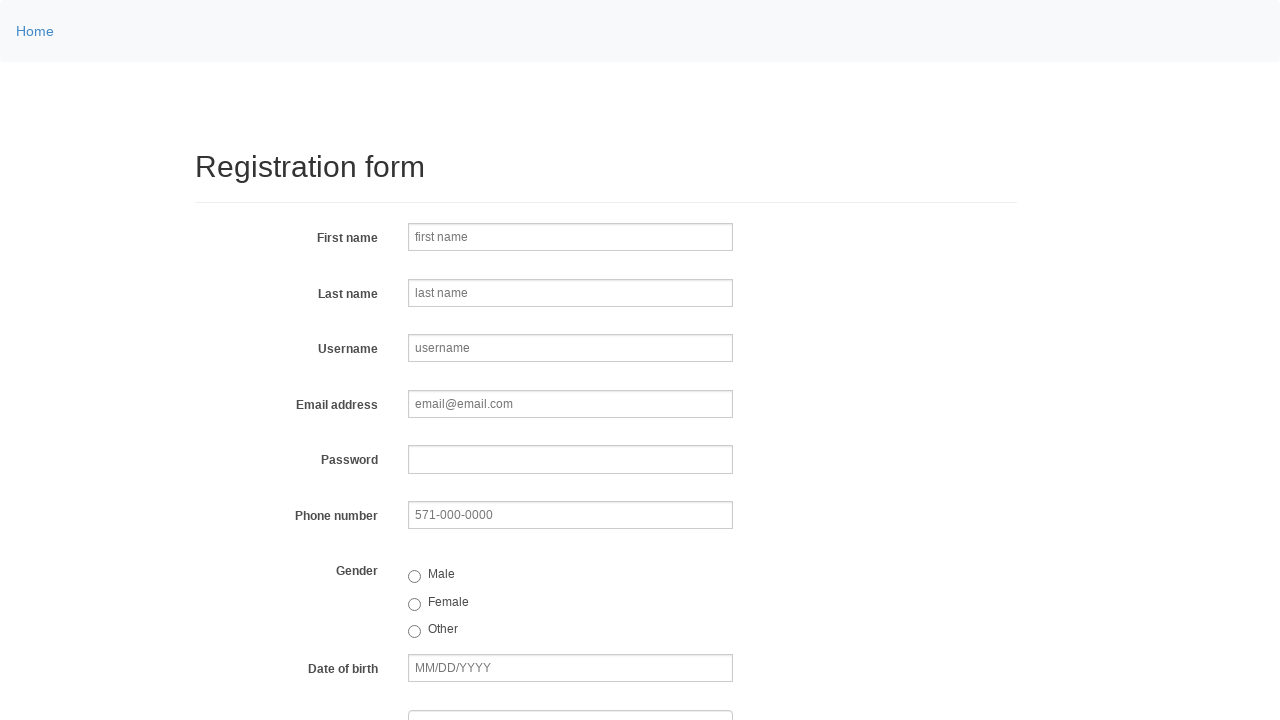

Filled first name field with 'Michael' on input[name='firstname']
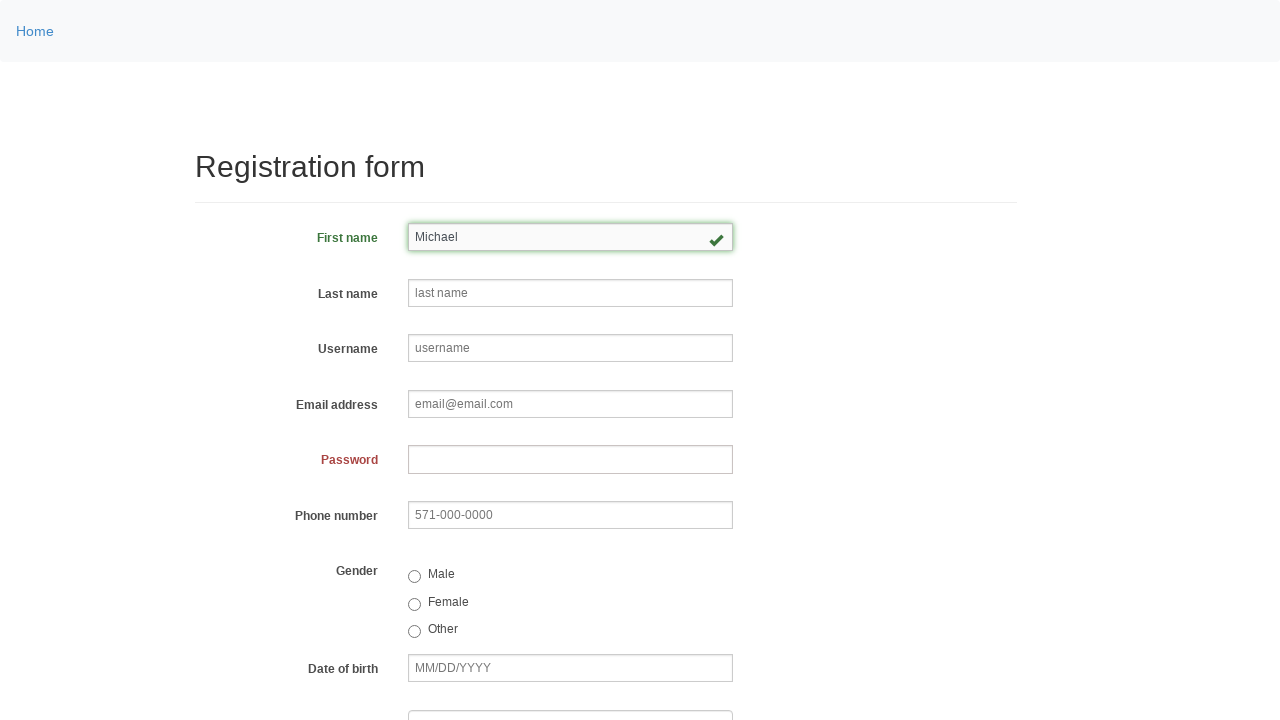

Filled last name field with 'Johnson' on input[name='lastname']
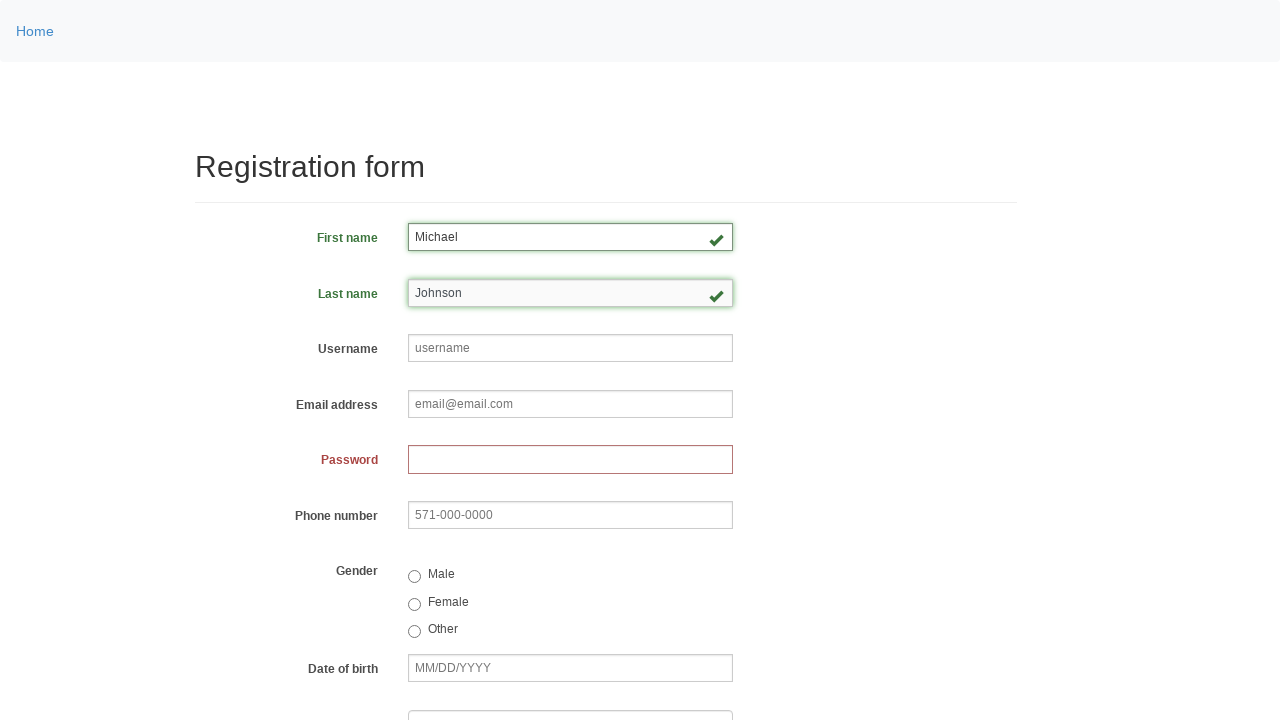

Filled username field with 'mjohnson847' on input[name='username']
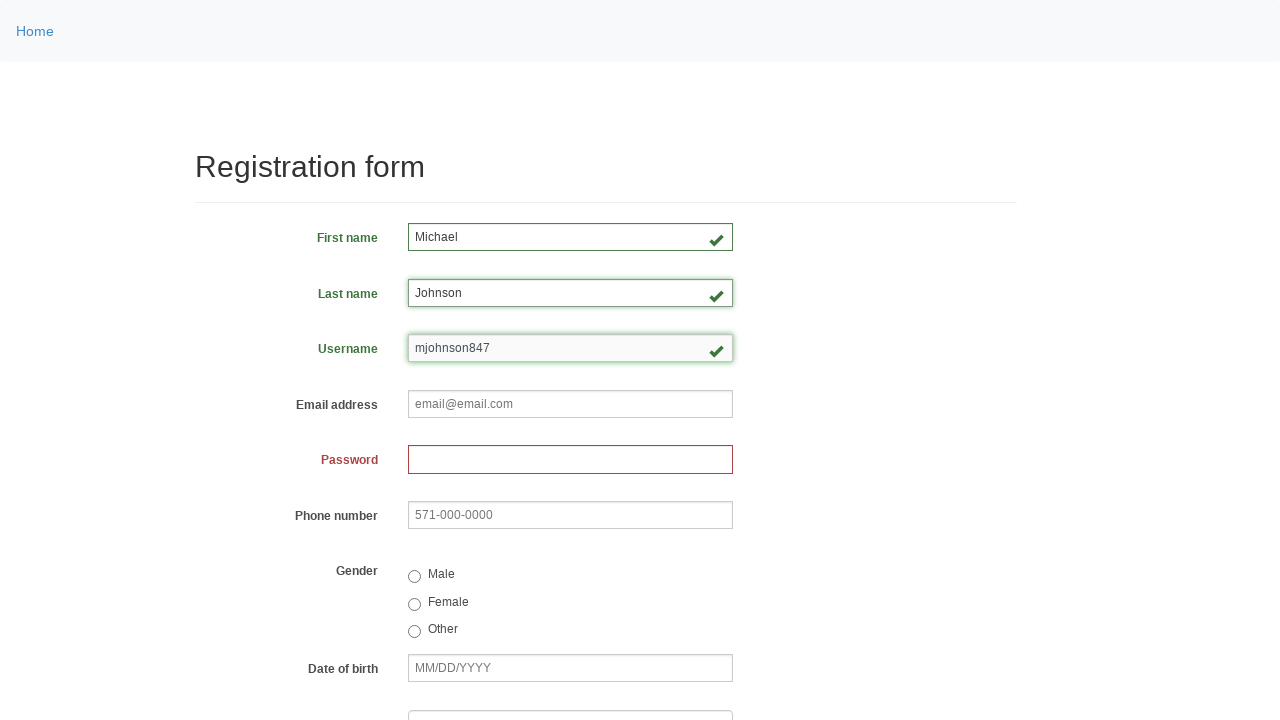

Filled email field with 'michael.johnson847@testmail.com' on input[name='email']
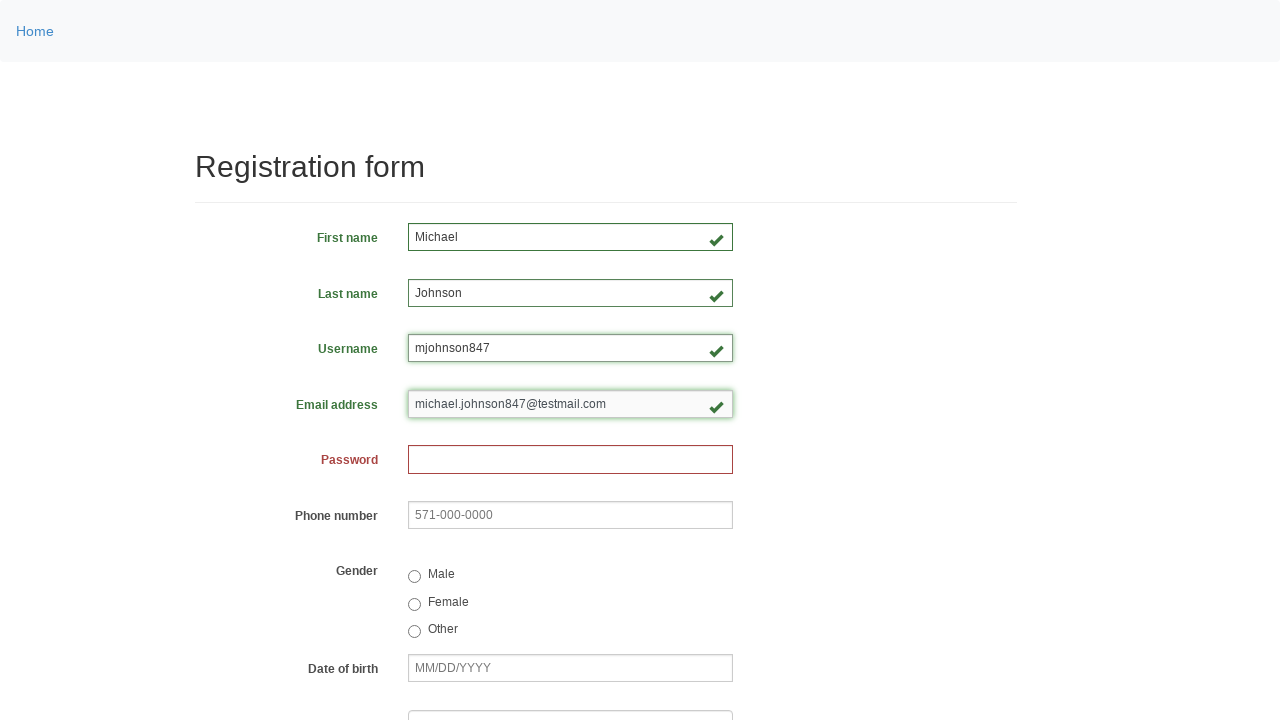

Filled password field with 'SecurePass123!' on input[name='password']
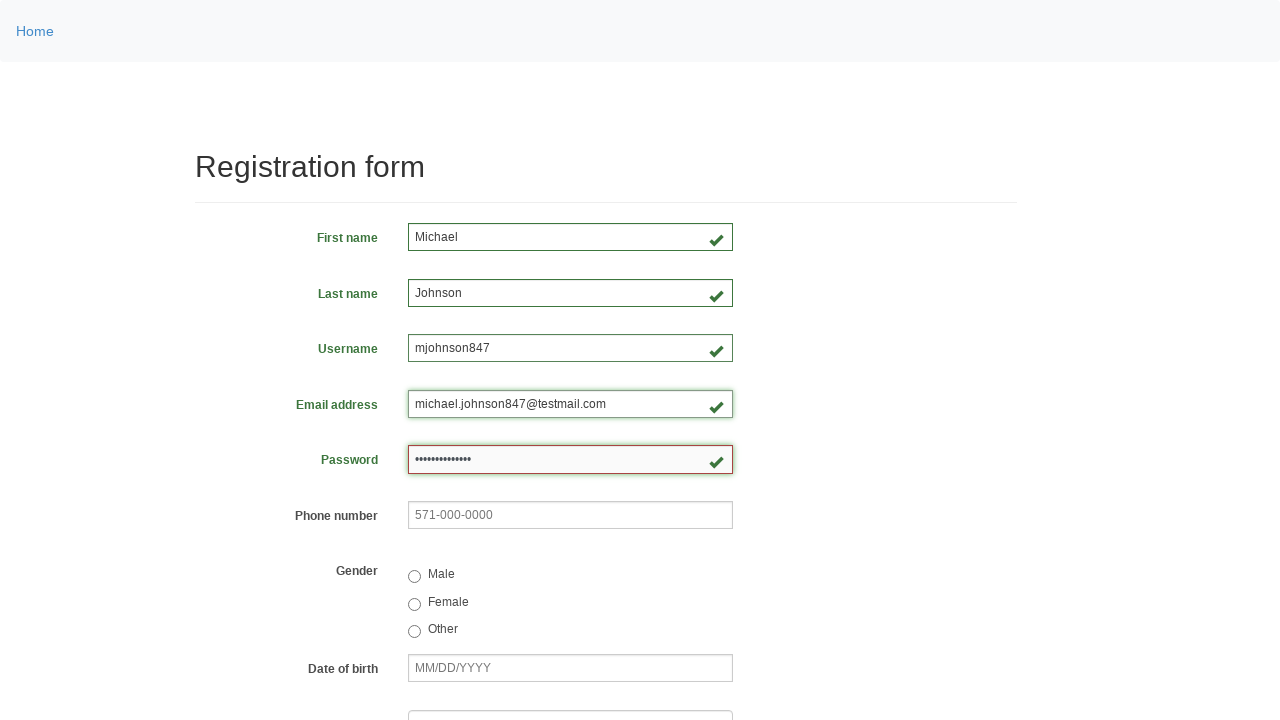

Filled phone number field with '571-234-5678' on input[name='phone']
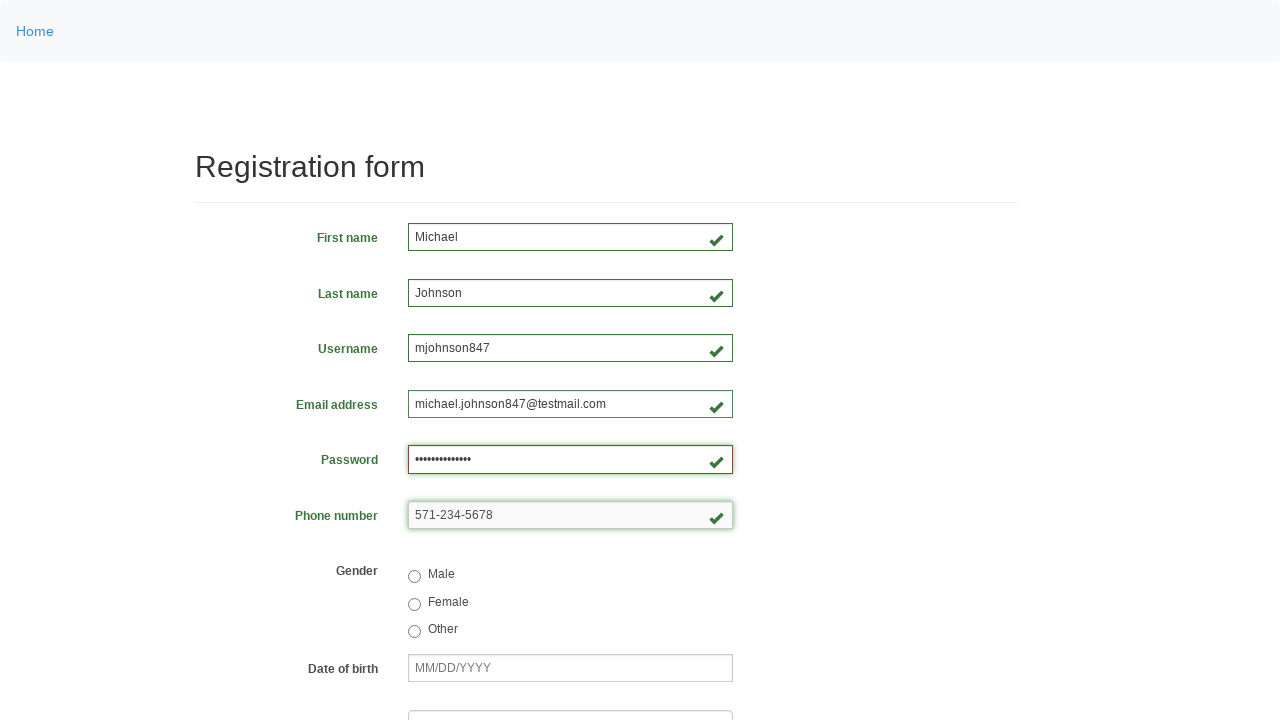

Selected male gender radio button at (414, 577) on input[value='male']
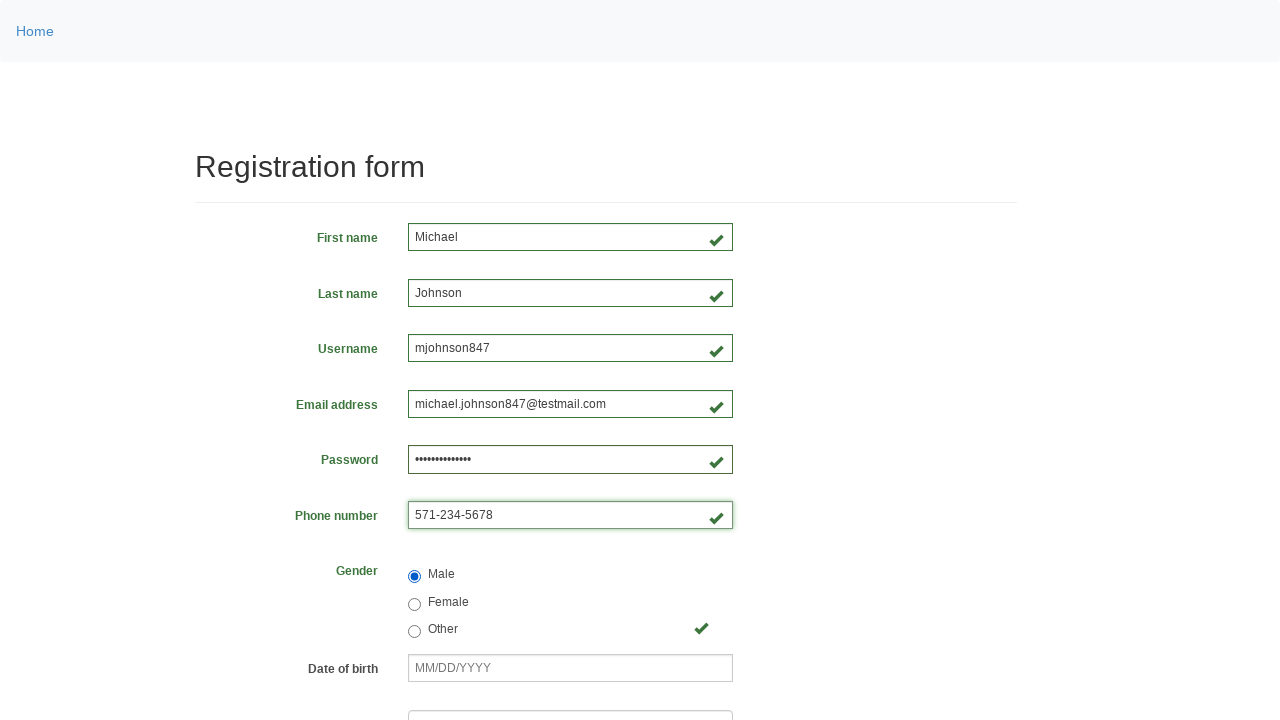

Filled birthday field with '03/15/1992' on input[name='birthday']
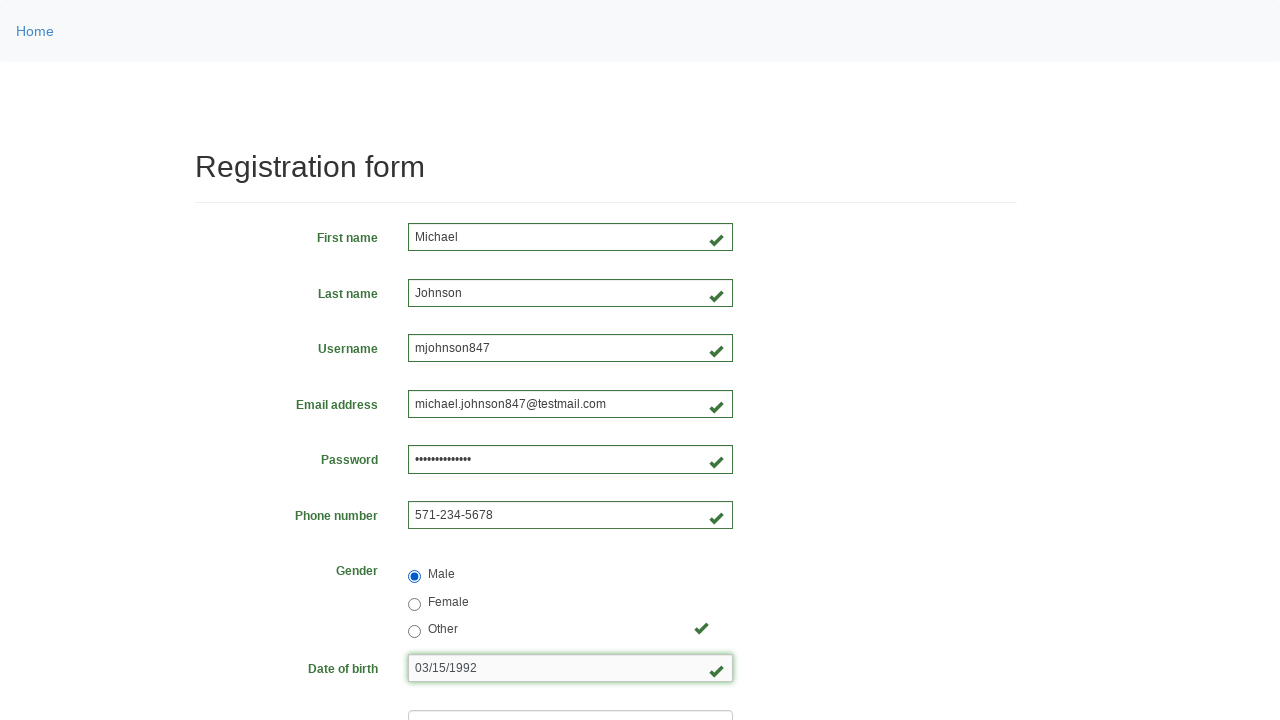

Selected department 'DE' from dropdown on select[name='department']
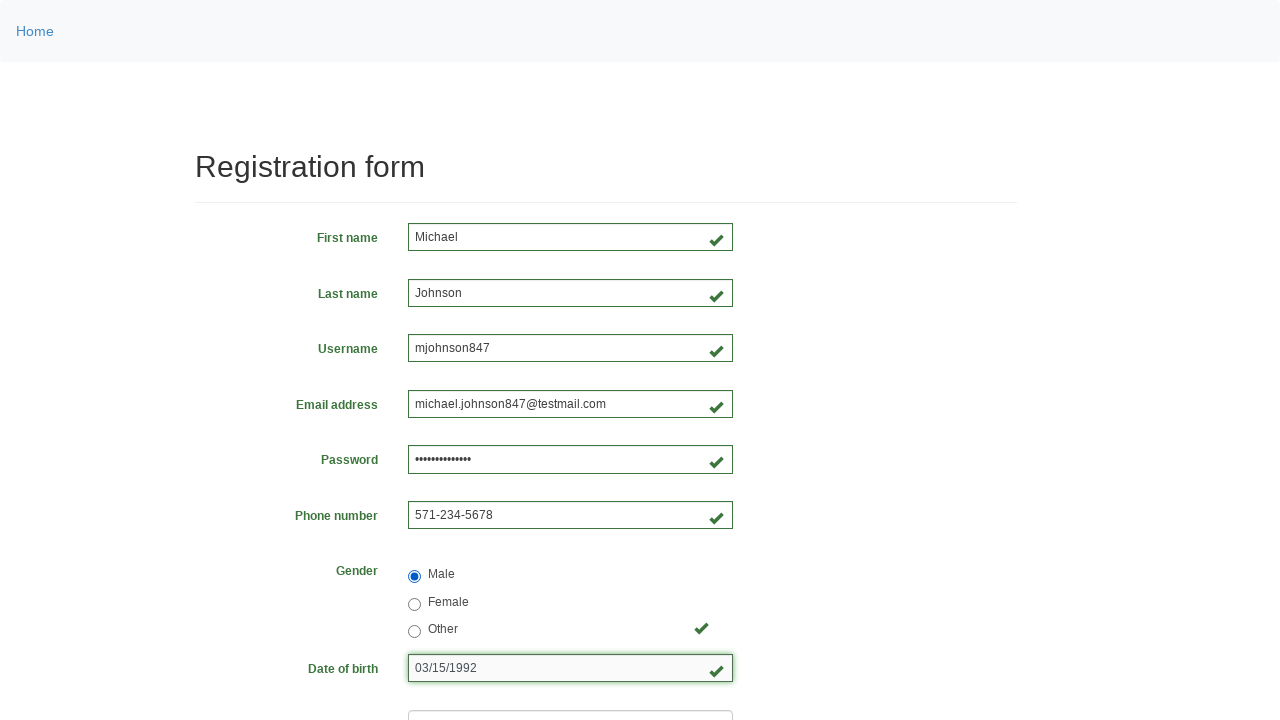

Selected job title 'SDET' from dropdown on select[name='job_title']
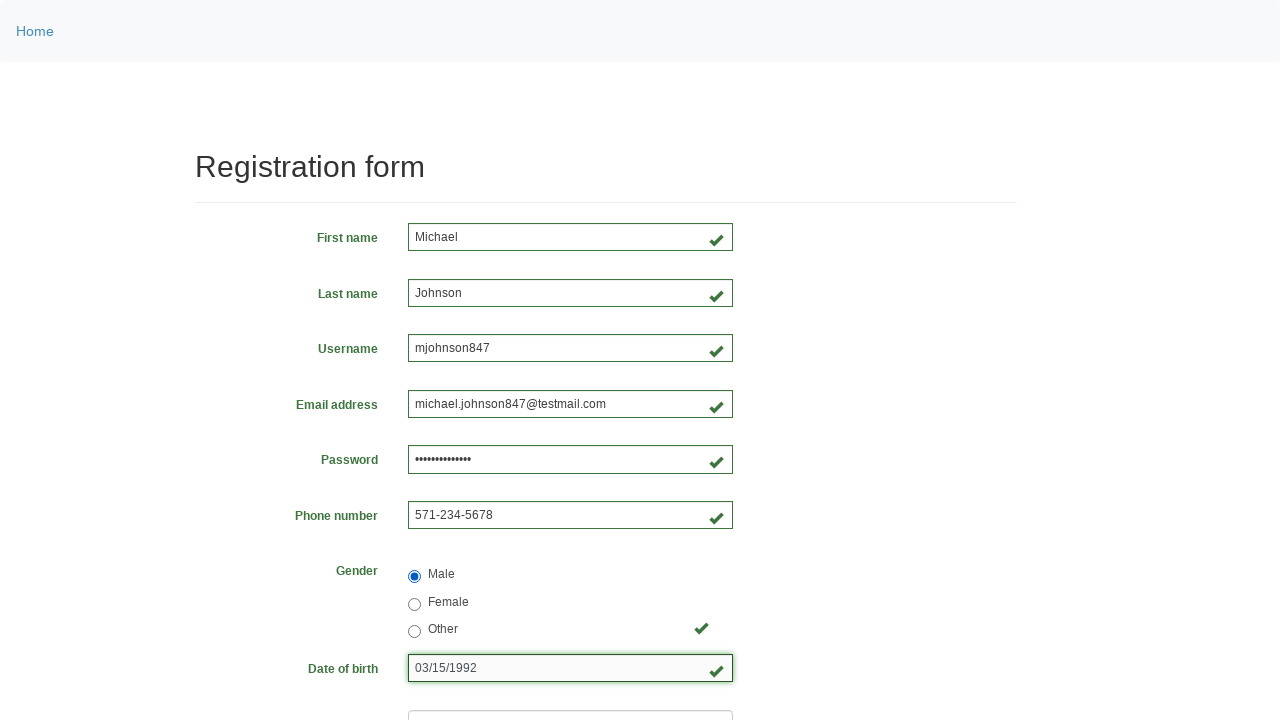

Selected Java programming language checkbox at (465, 468) on #inlineCheckbox2
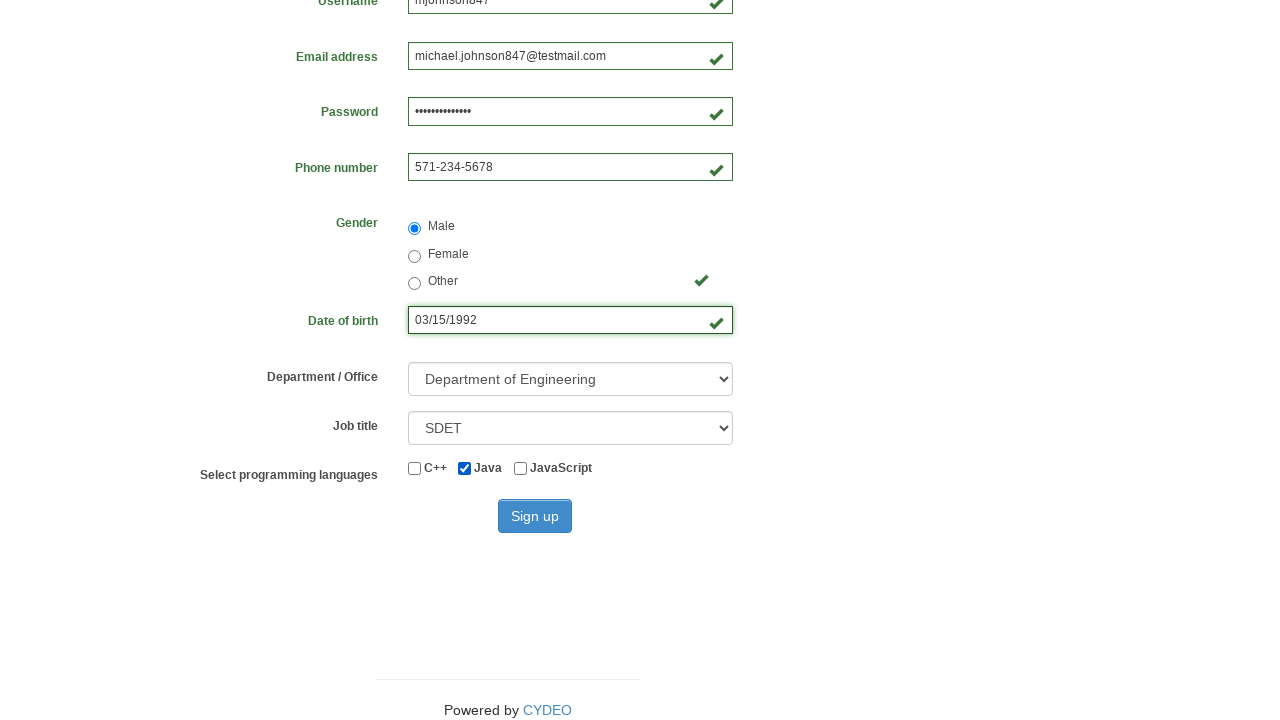

Clicked sign up button to submit registration form at (535, 516) on div.col-sm-9.col-sm-offset-3 button
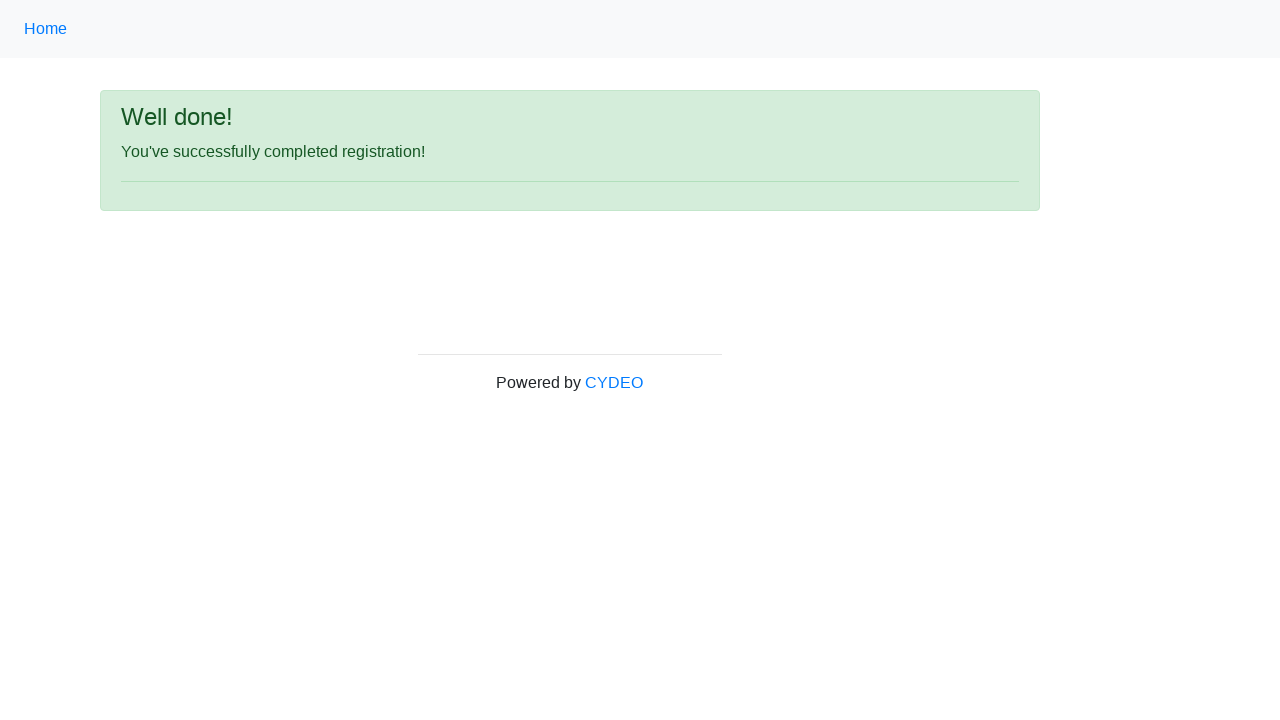

Success message element loaded
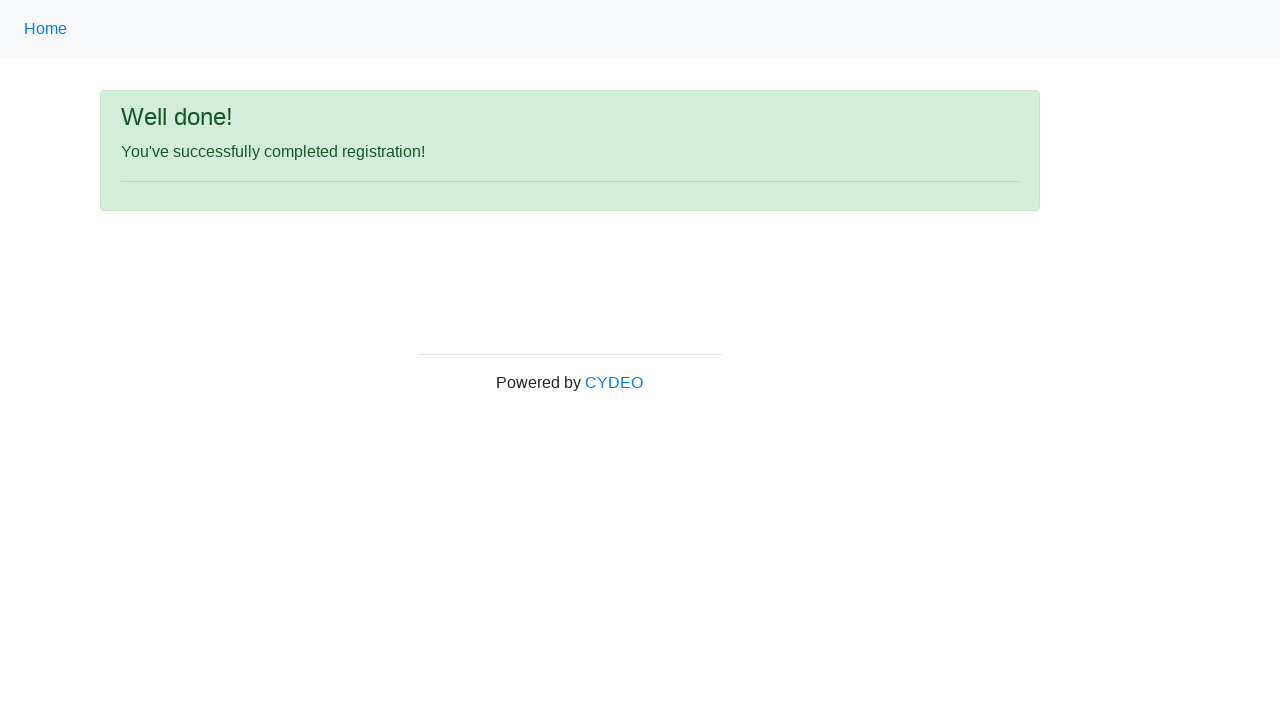

Retrieved success message: 'You've successfully completed registration!'
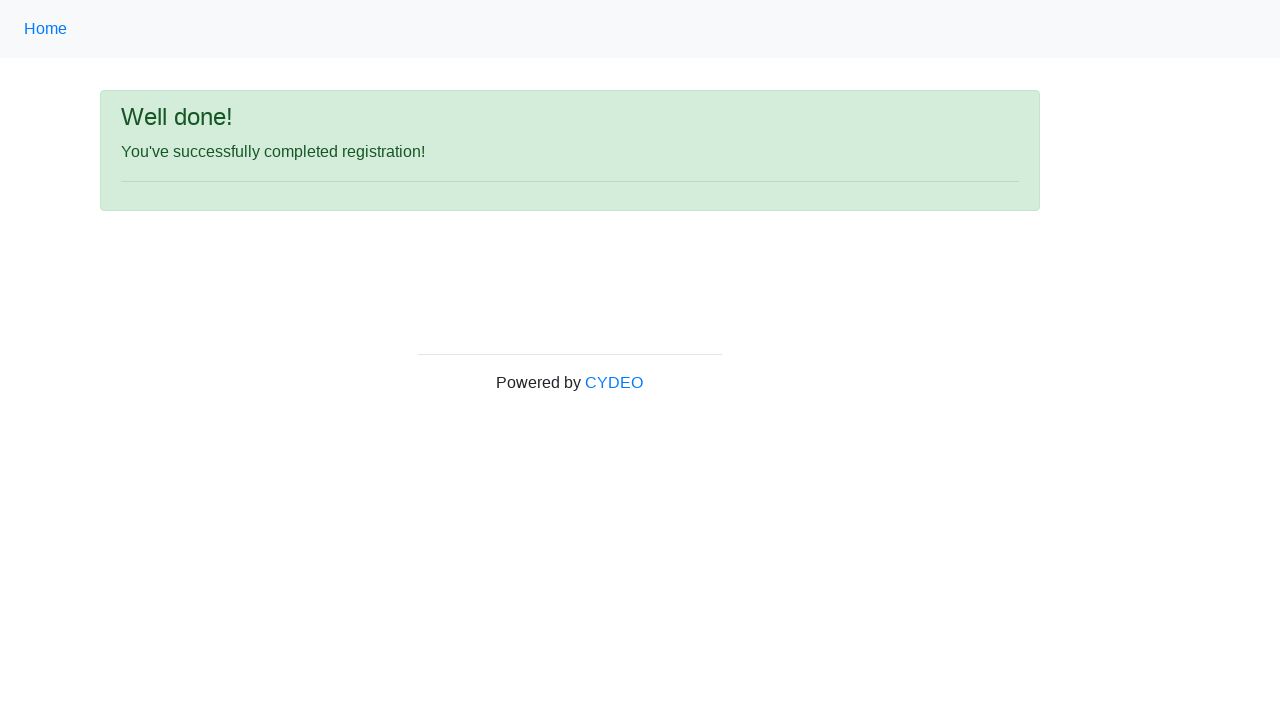

Verified success message matches expected text
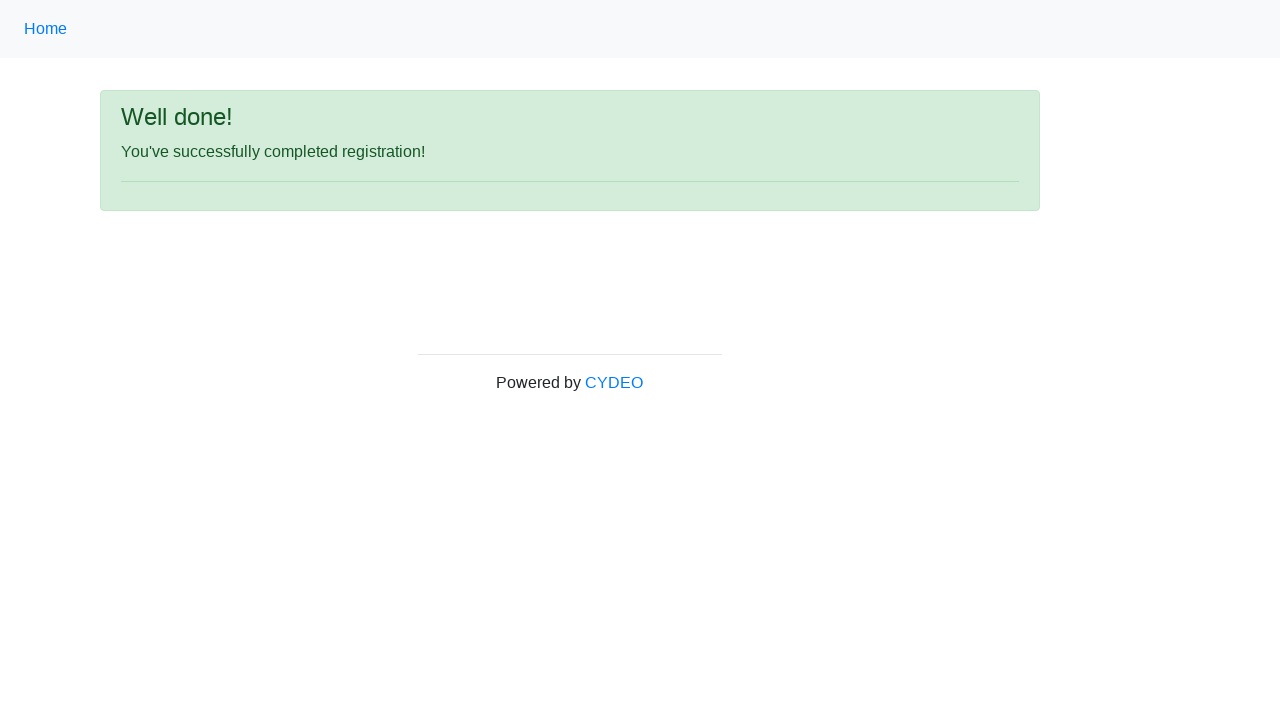

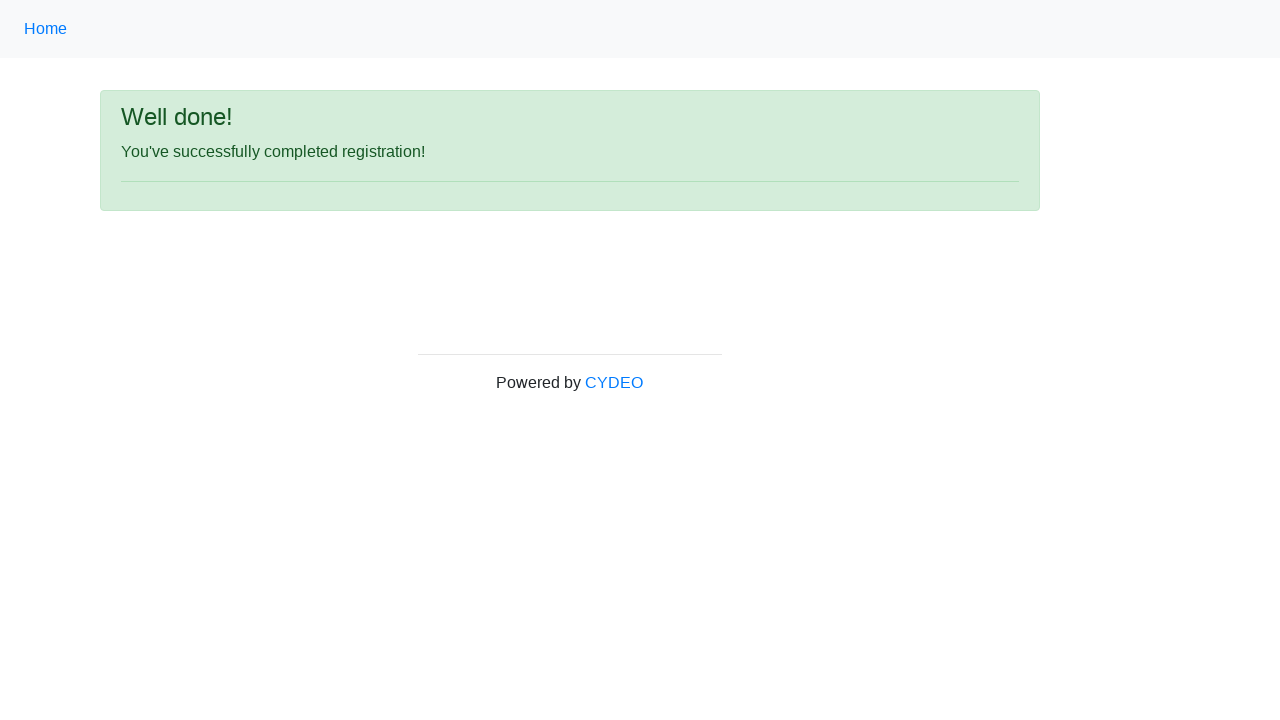